Tests navigation to About page from main page

Starting URL: https://webshop-agil-testautomatiserare.netlify.app/

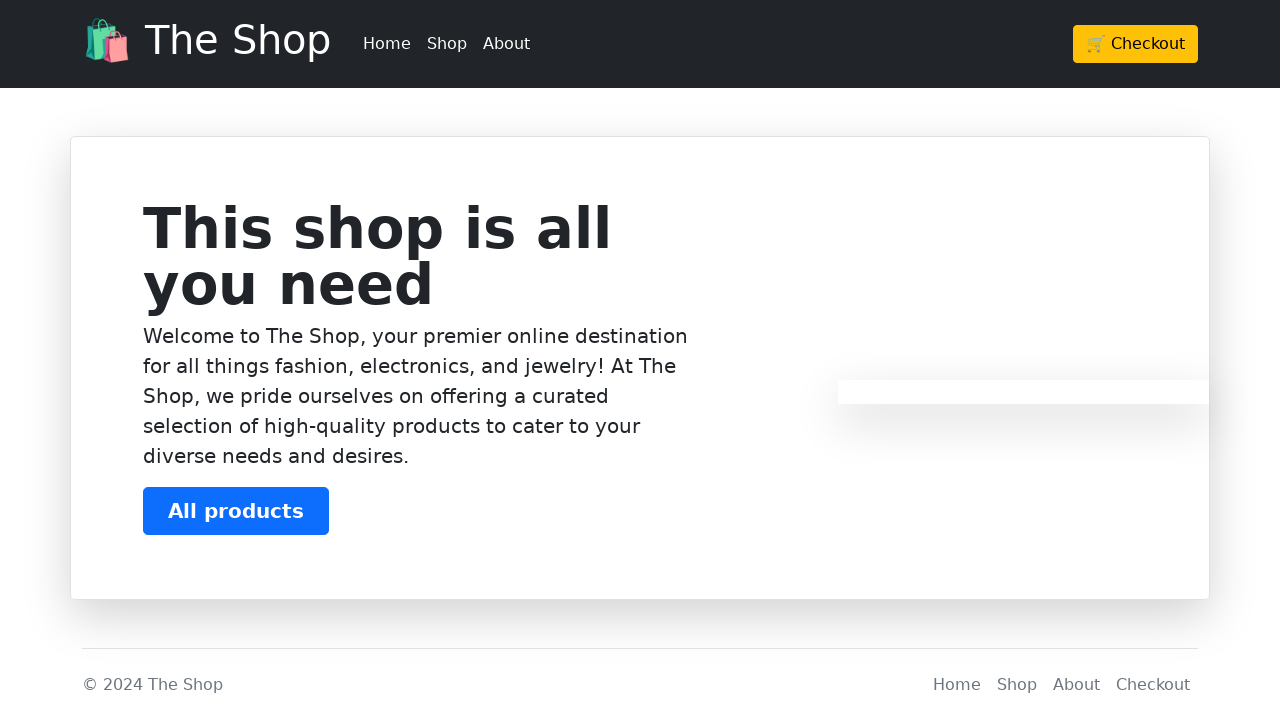

Clicked About link in navbar at (506, 44) on xpath=/html/body/header/div/div/ul/li[3]/a
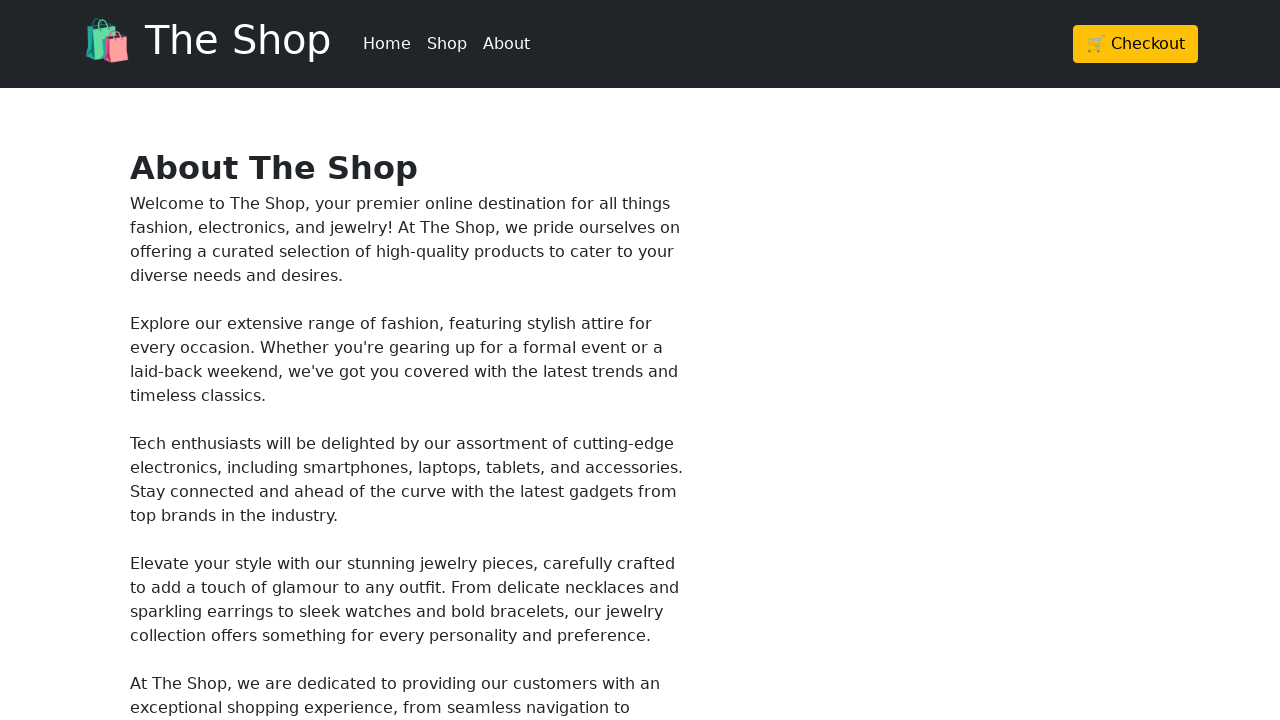

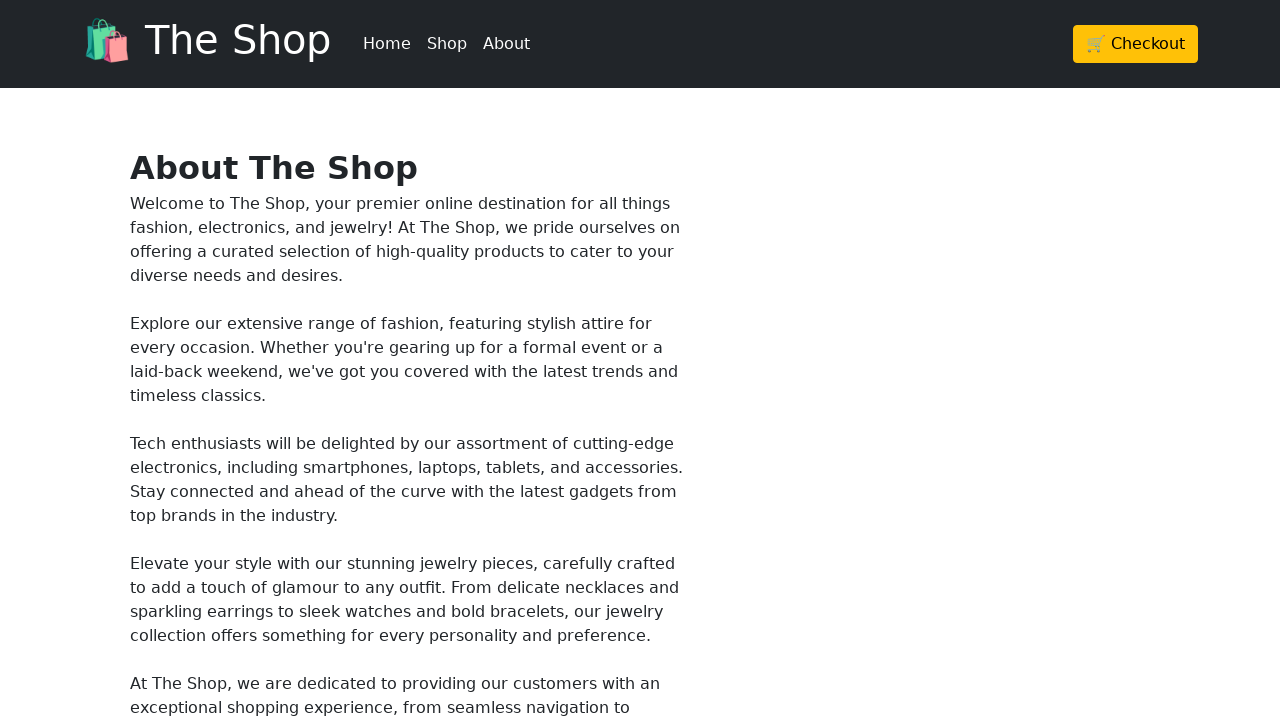